Navigates to 163.com homepage and verifies the page loads

Starting URL: http://www.163.com

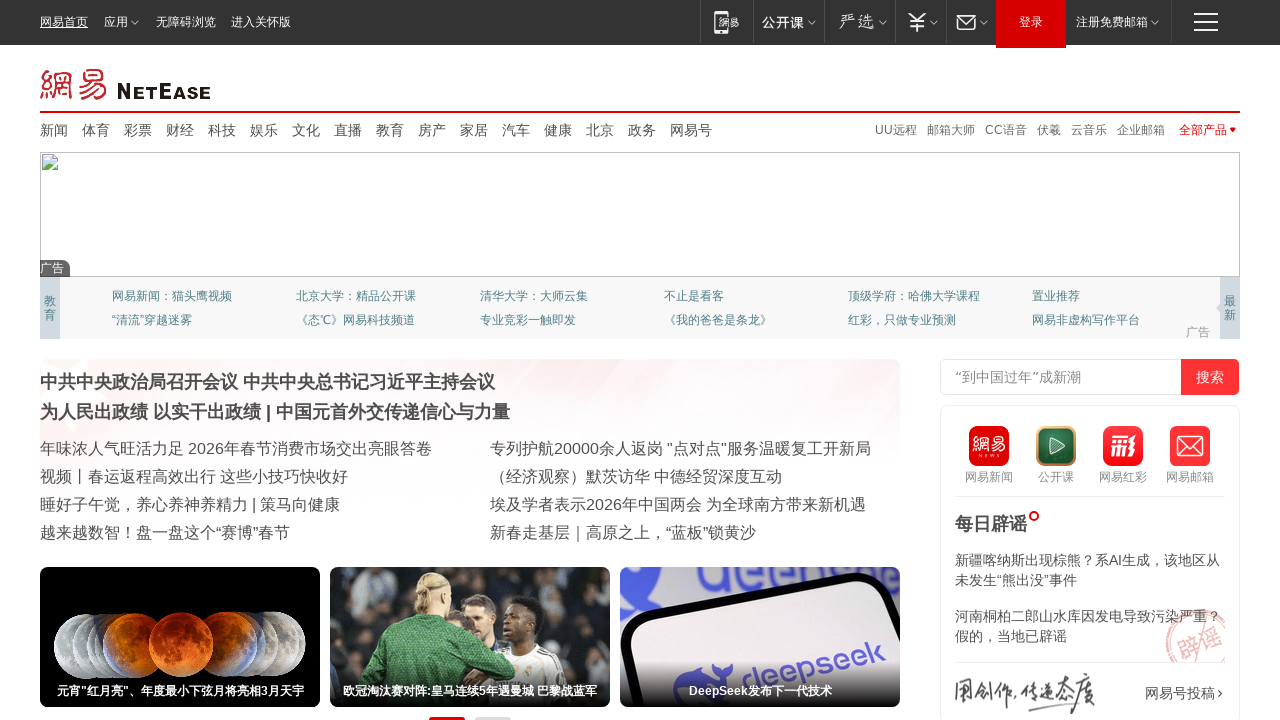

Waited for 163.com homepage to load (domcontentloaded state)
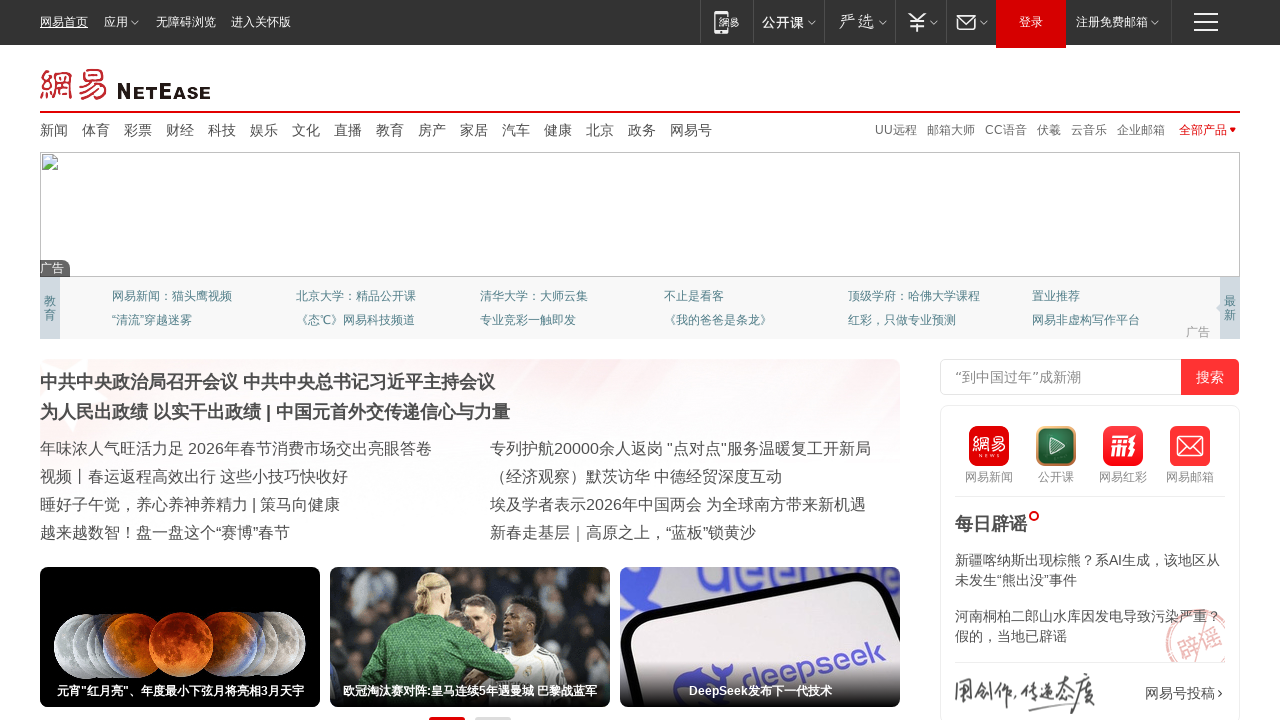

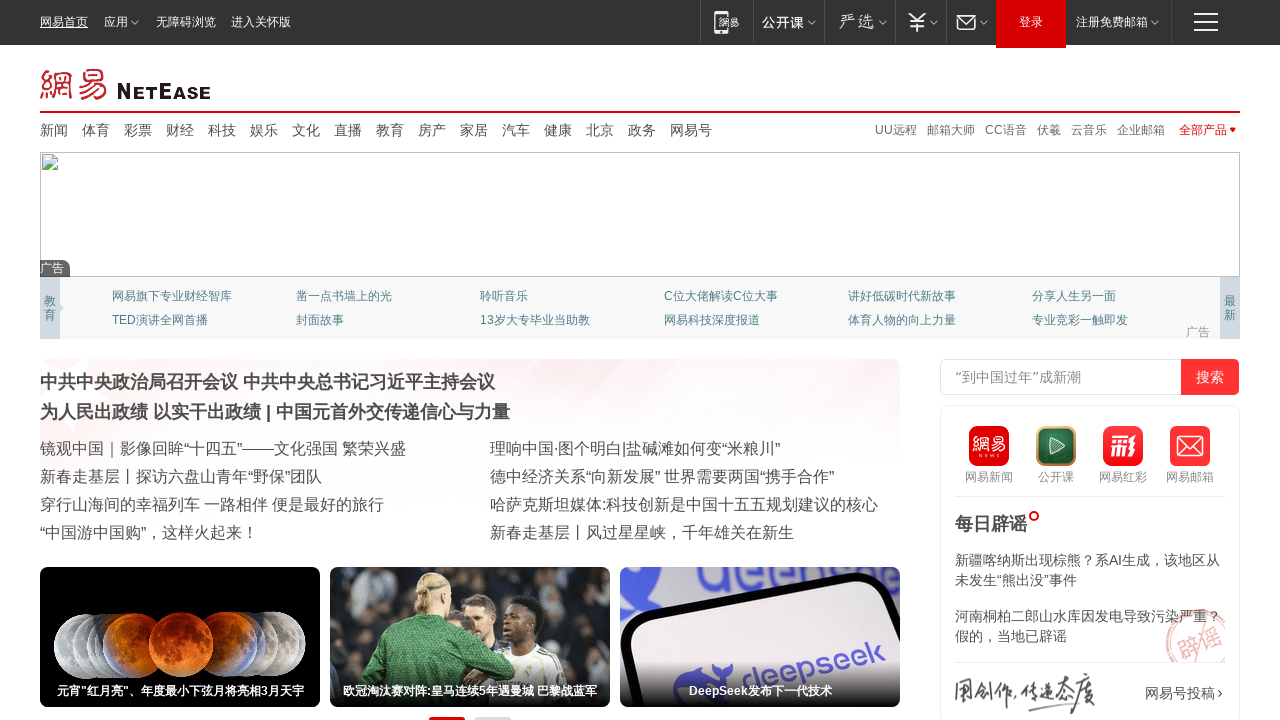